Tests a registration form by filling in first name, last name, and selecting a gender option

Starting URL: https://loopcamp.vercel.app/registration_form.html

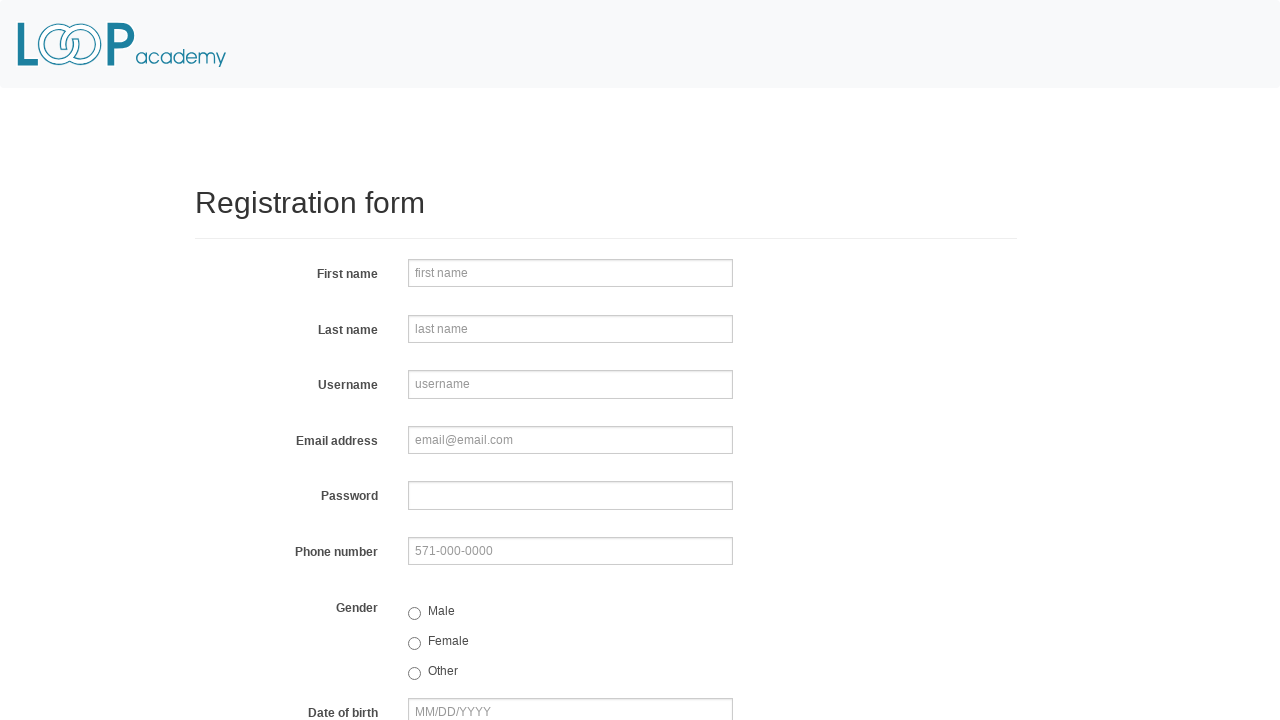

Filled first name field with 'Loop' on input[name='firstname']
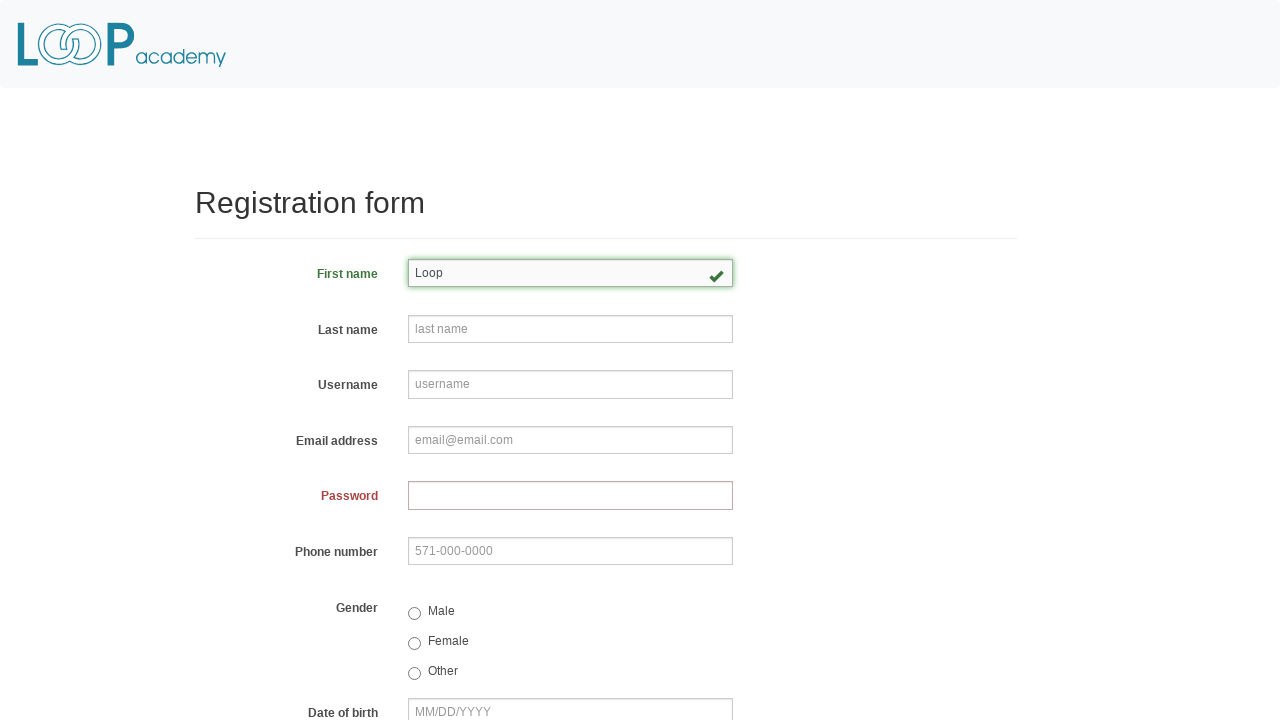

Filled last name field with 'Academy' on input[name='lastname']
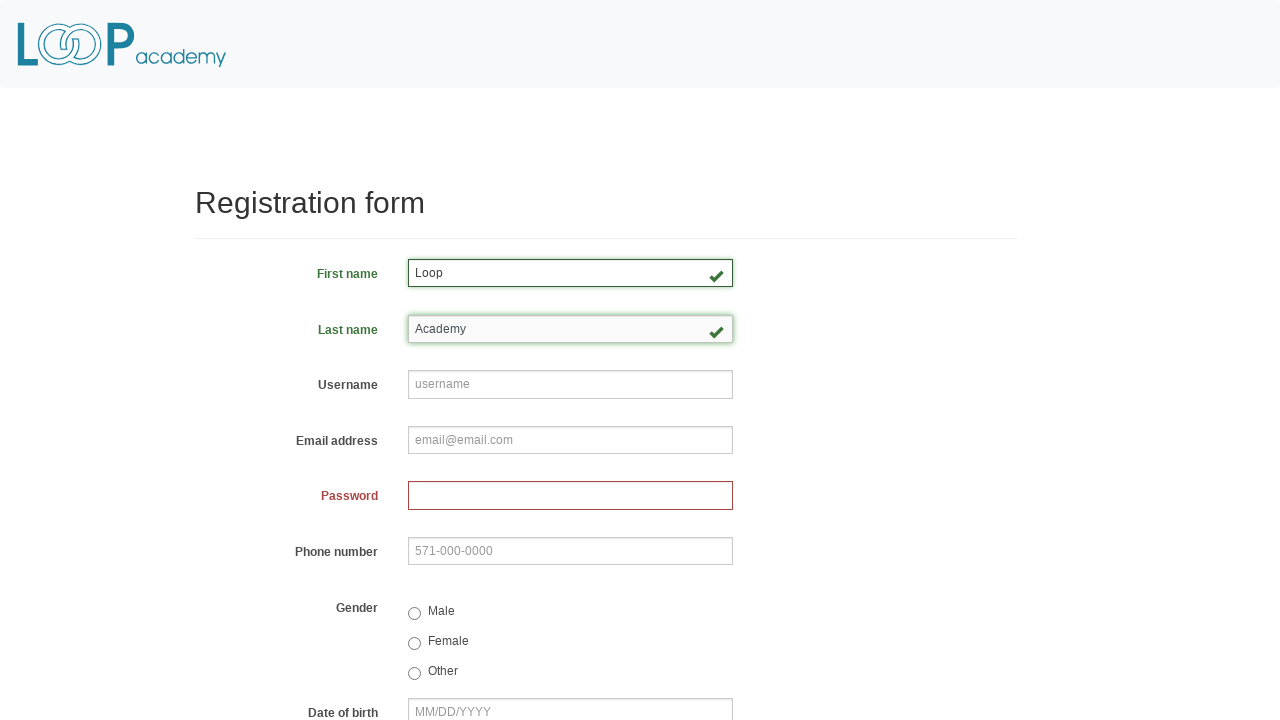

Selected gender option at (414, 613) on input[name='gender']
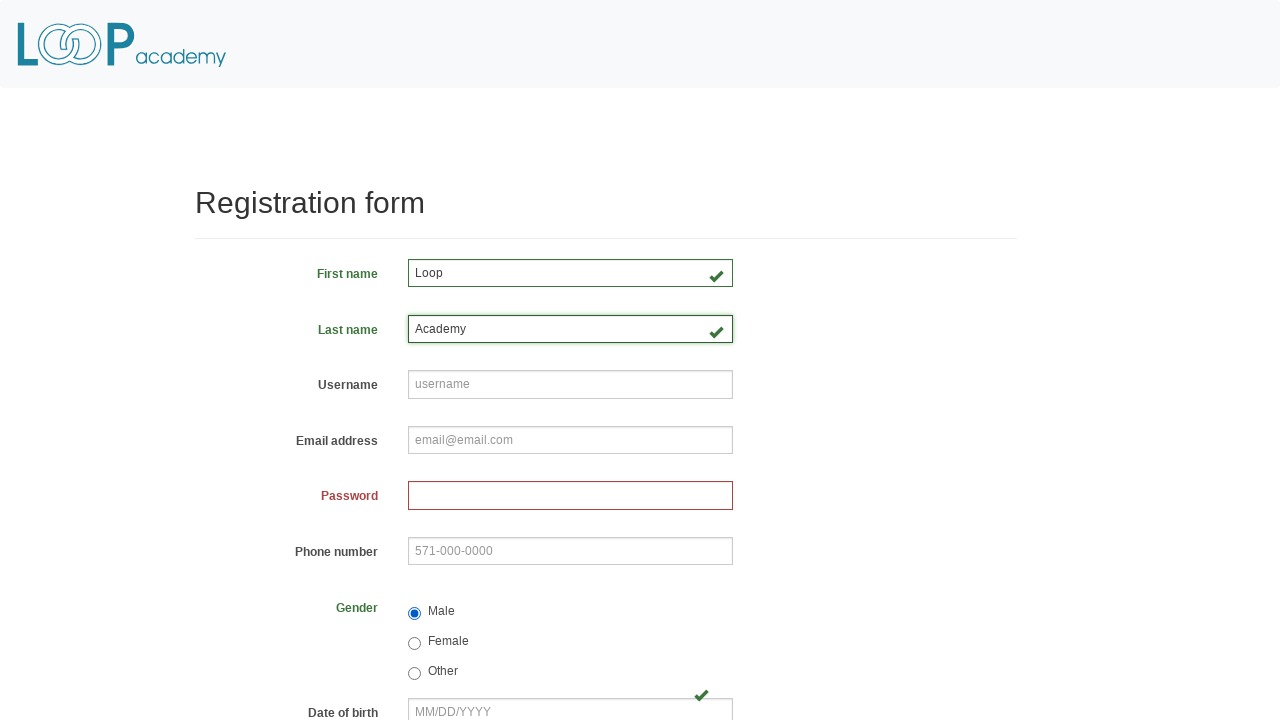

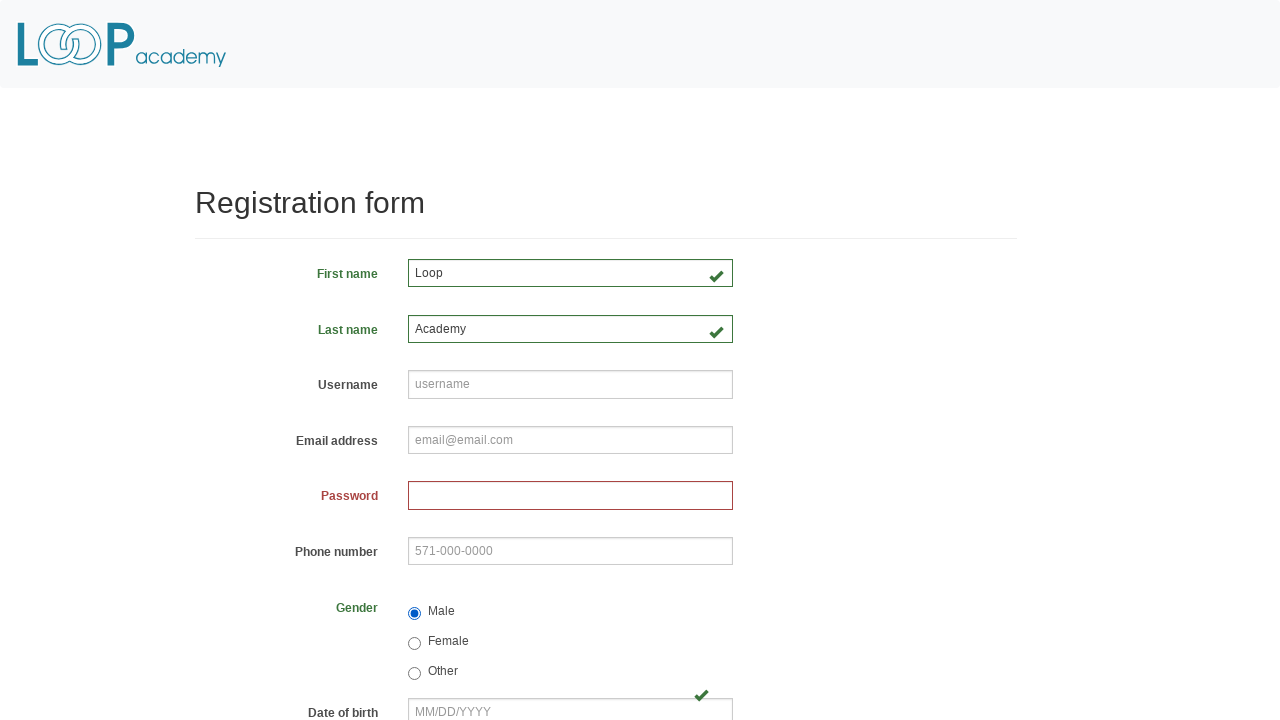